Tests a registration form by filling in first name, last name, and email fields, then submitting the form and verifying the success message

Starting URL: http://suninjuly.github.io/registration1.html

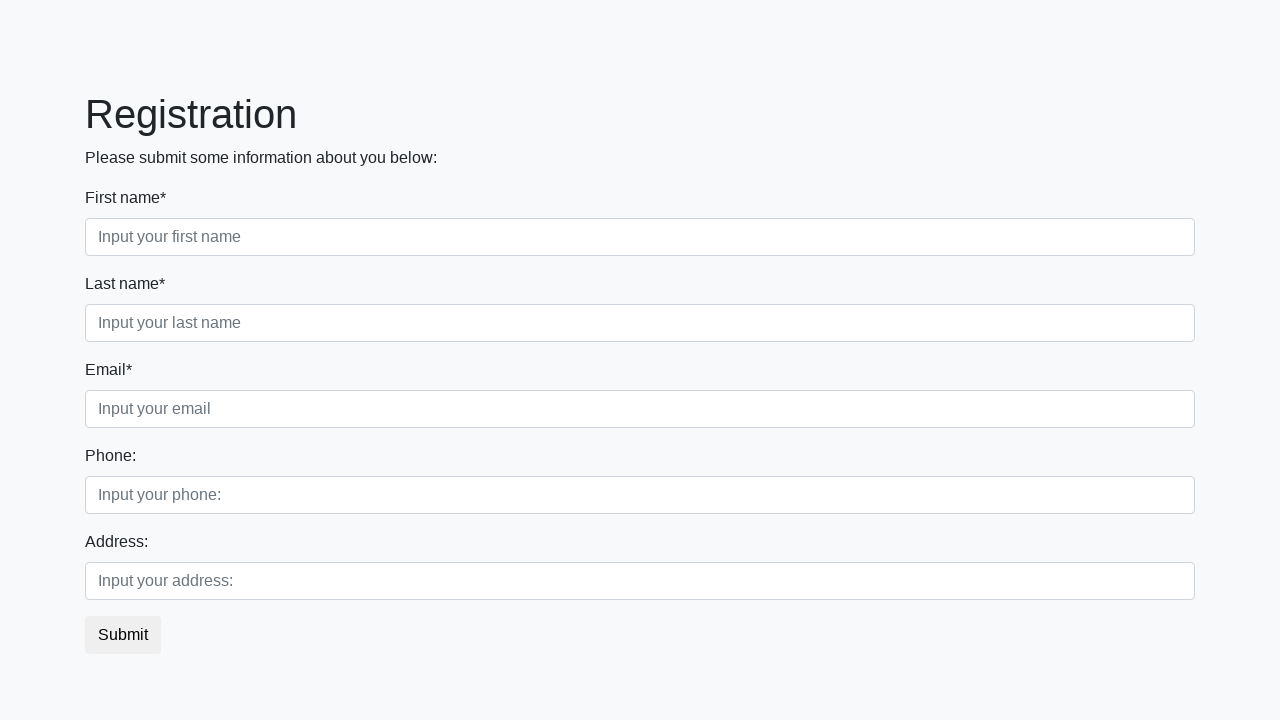

Filled first name field with 'Kate' on input[placeholder="Input your first name"]
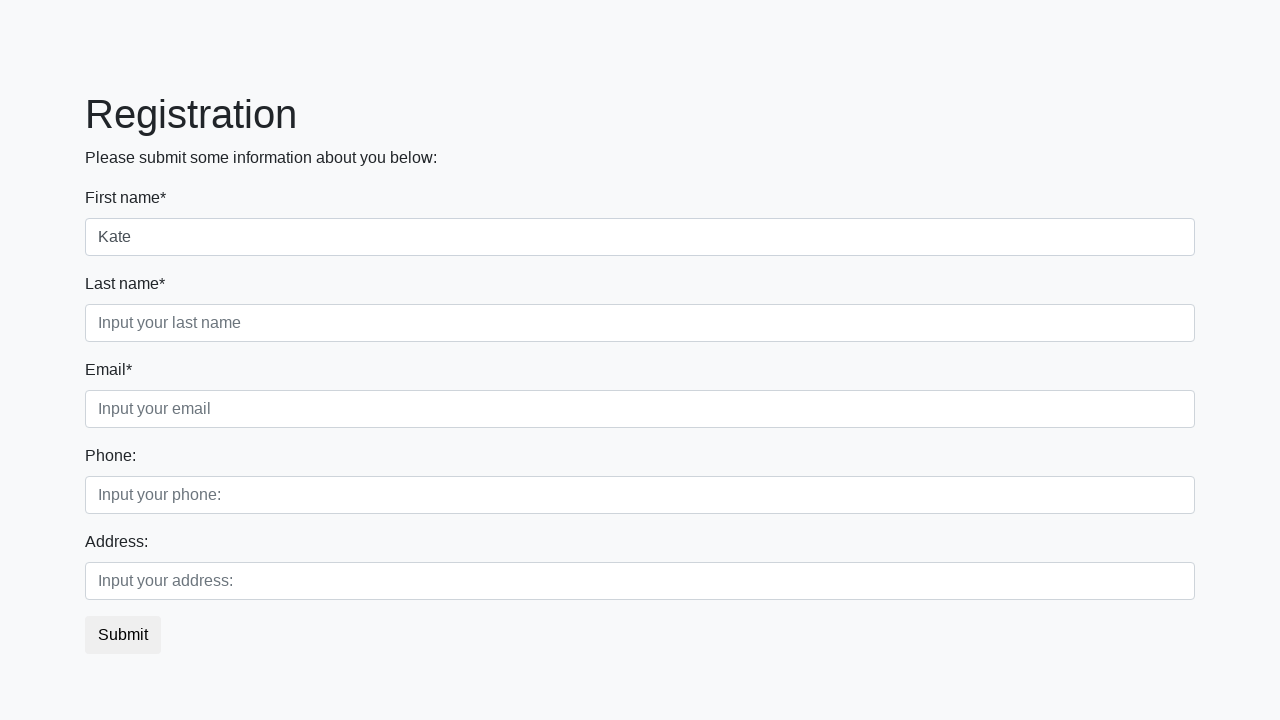

Filled last name field with 'Bibilova' on input[placeholder="Input your last name"]
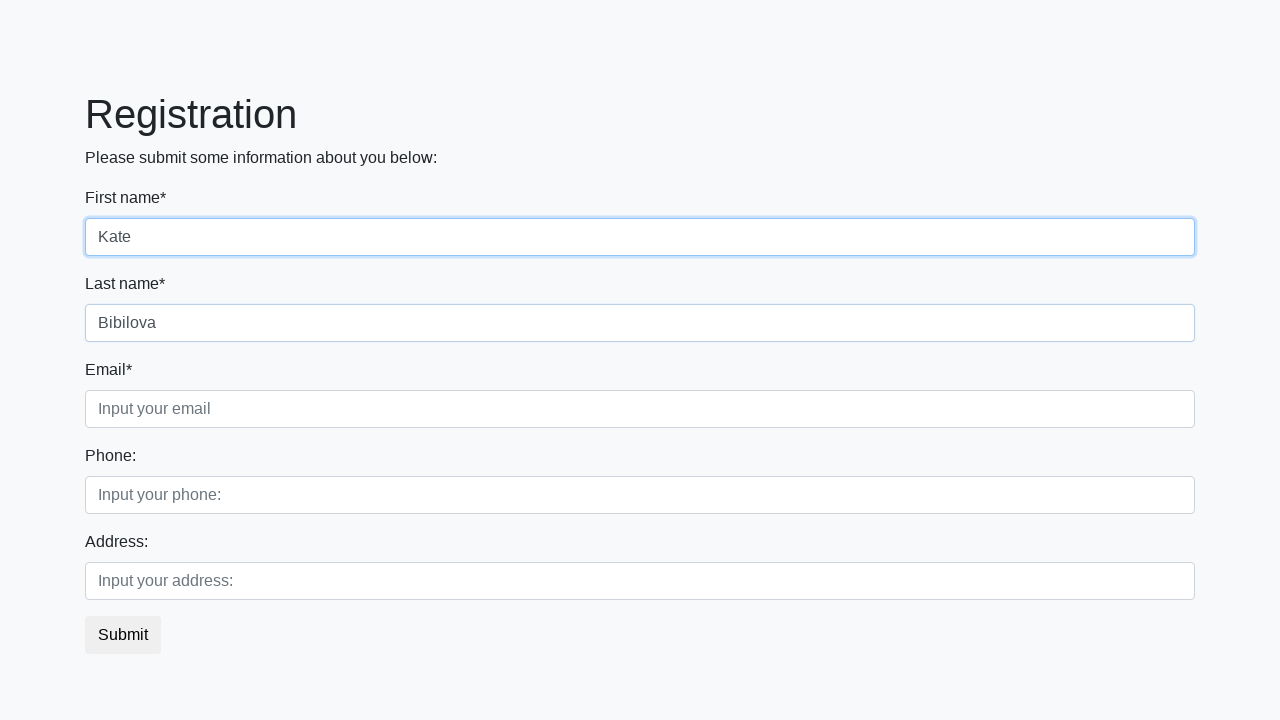

Filled email field with 'kate@gmail.com' on input[placeholder="Input your email"]
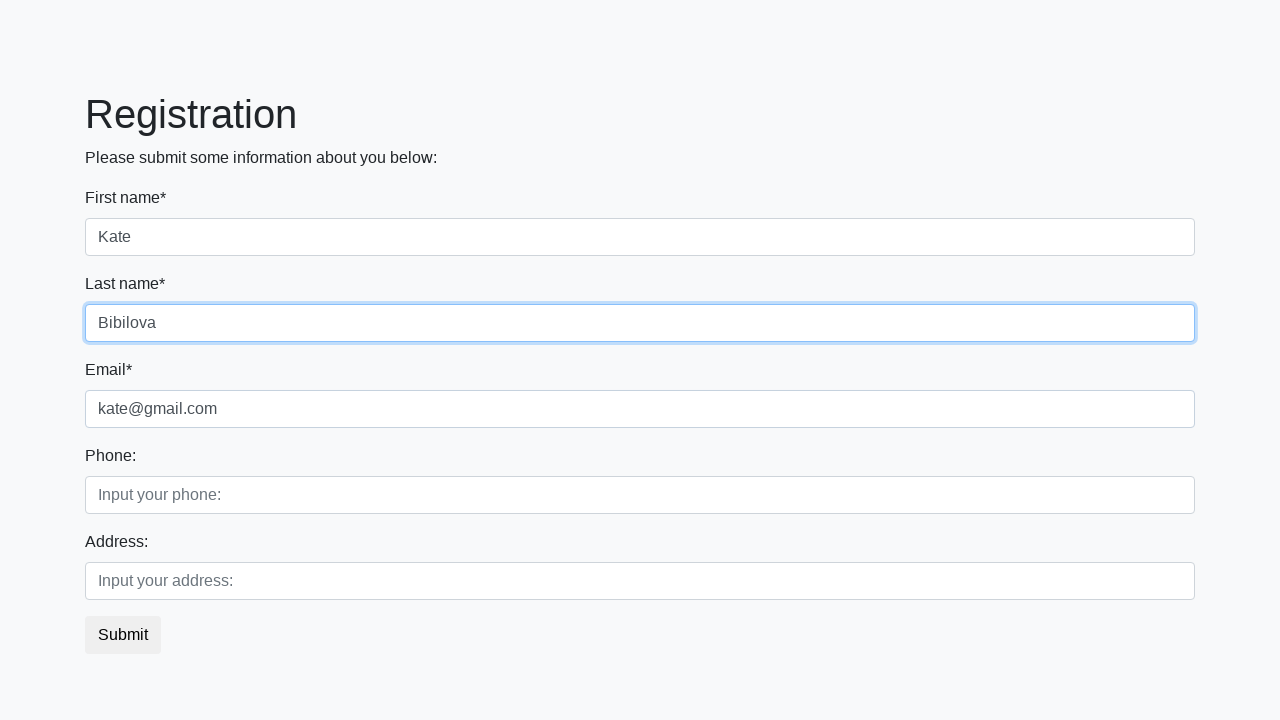

Clicked submit button to register at (123, 635) on button.btn
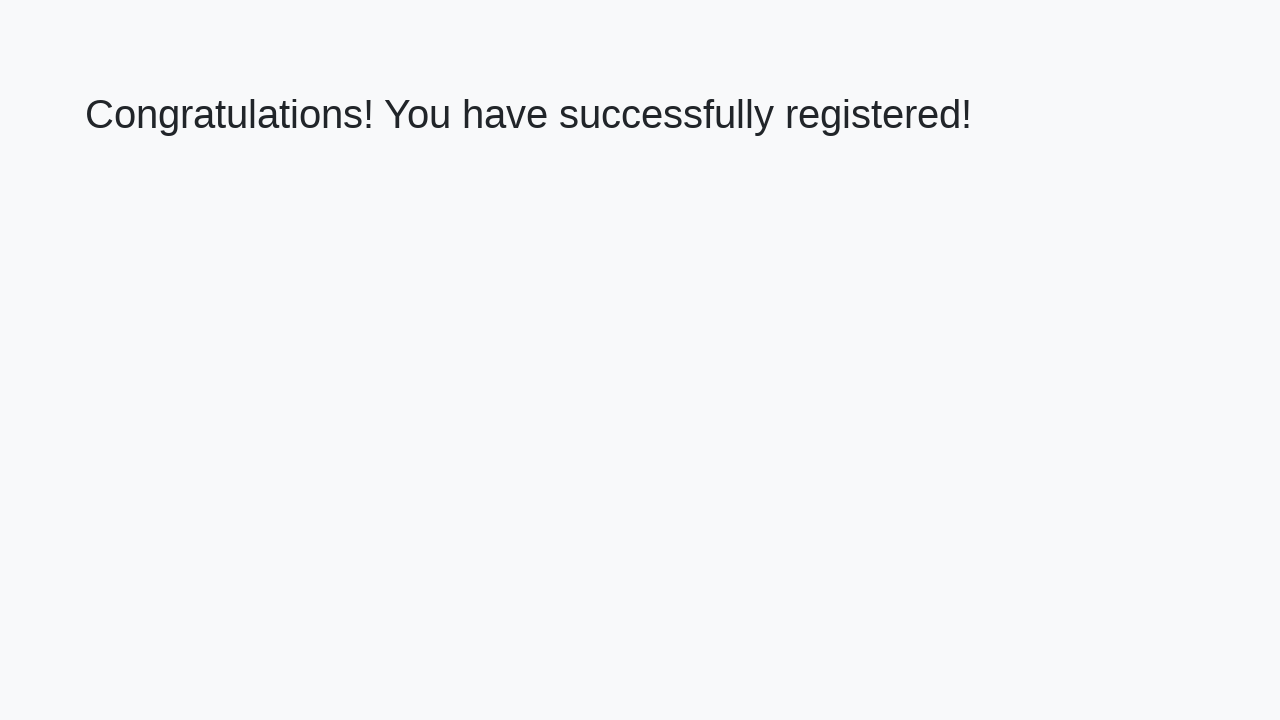

Success message appeared on page
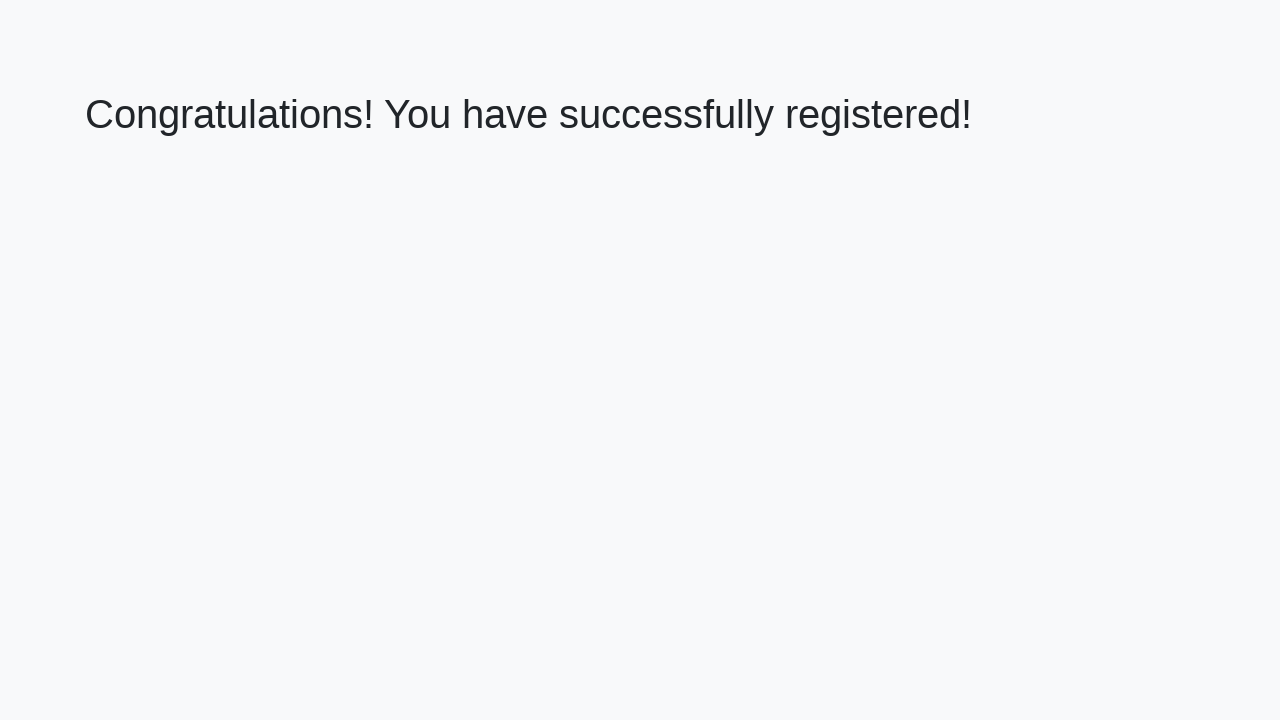

Retrieved success message text: 'Congratulations! You have successfully registered!'
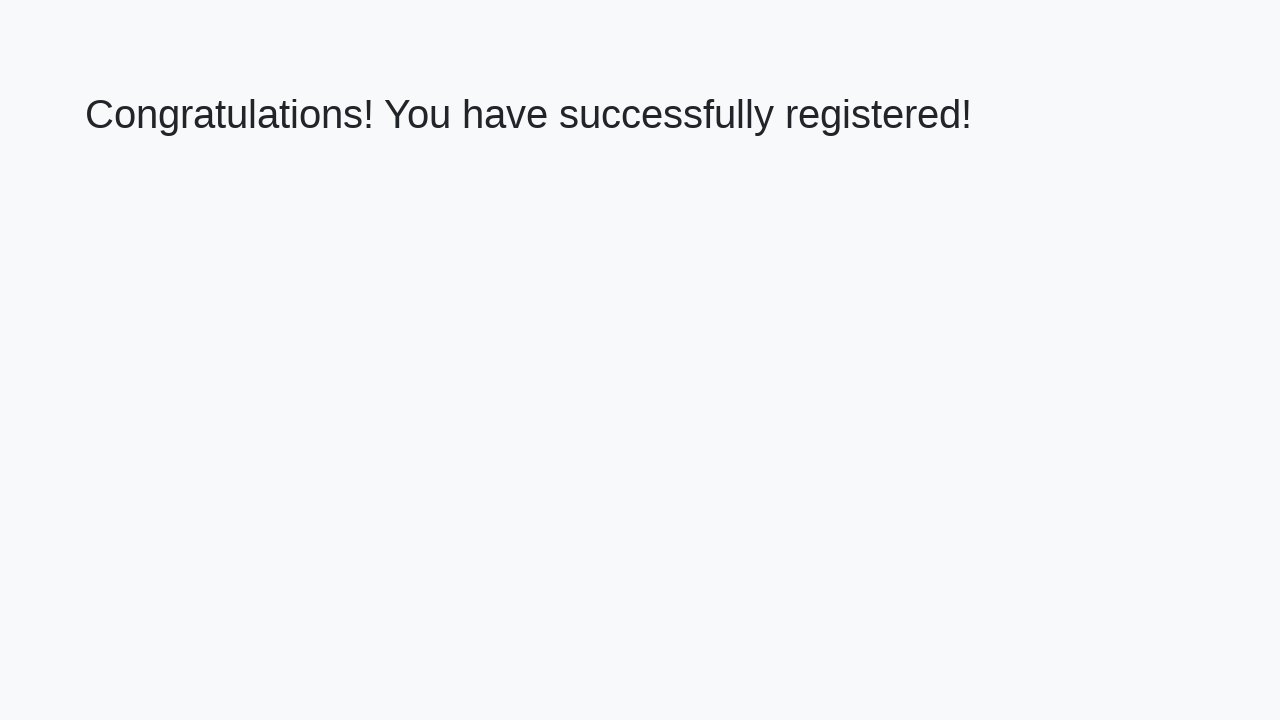

Verified success message matches expected text
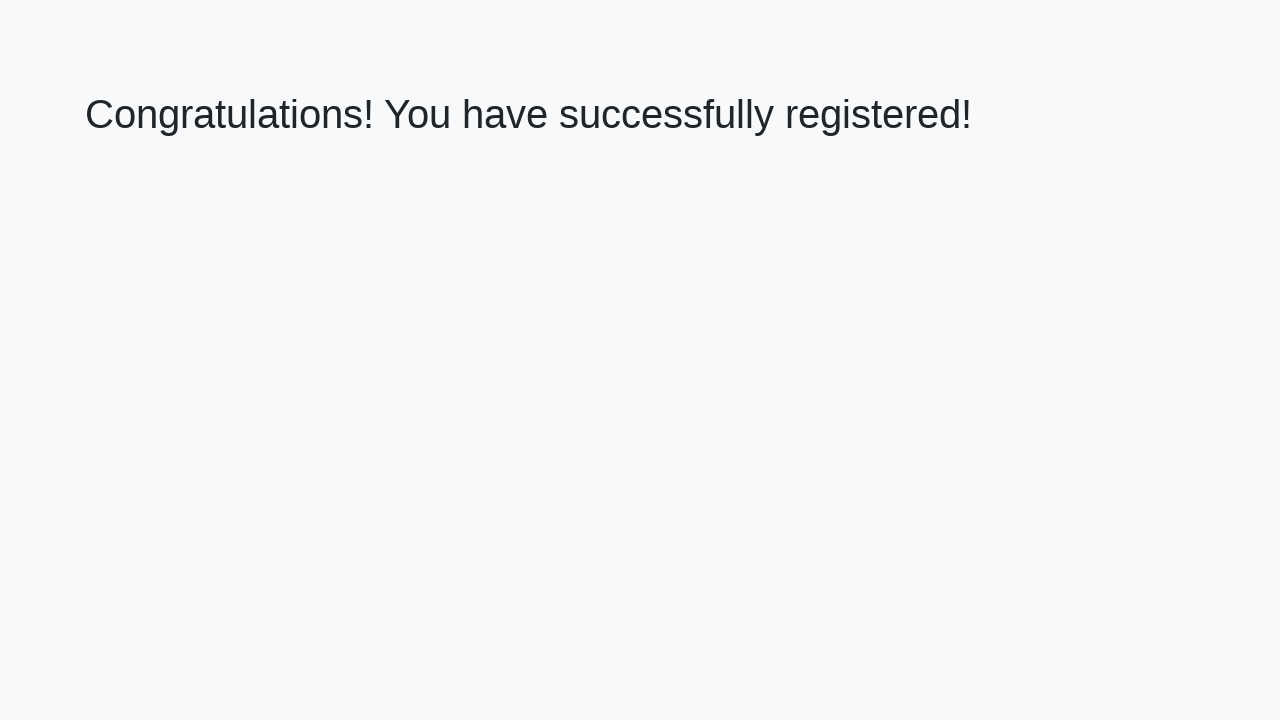

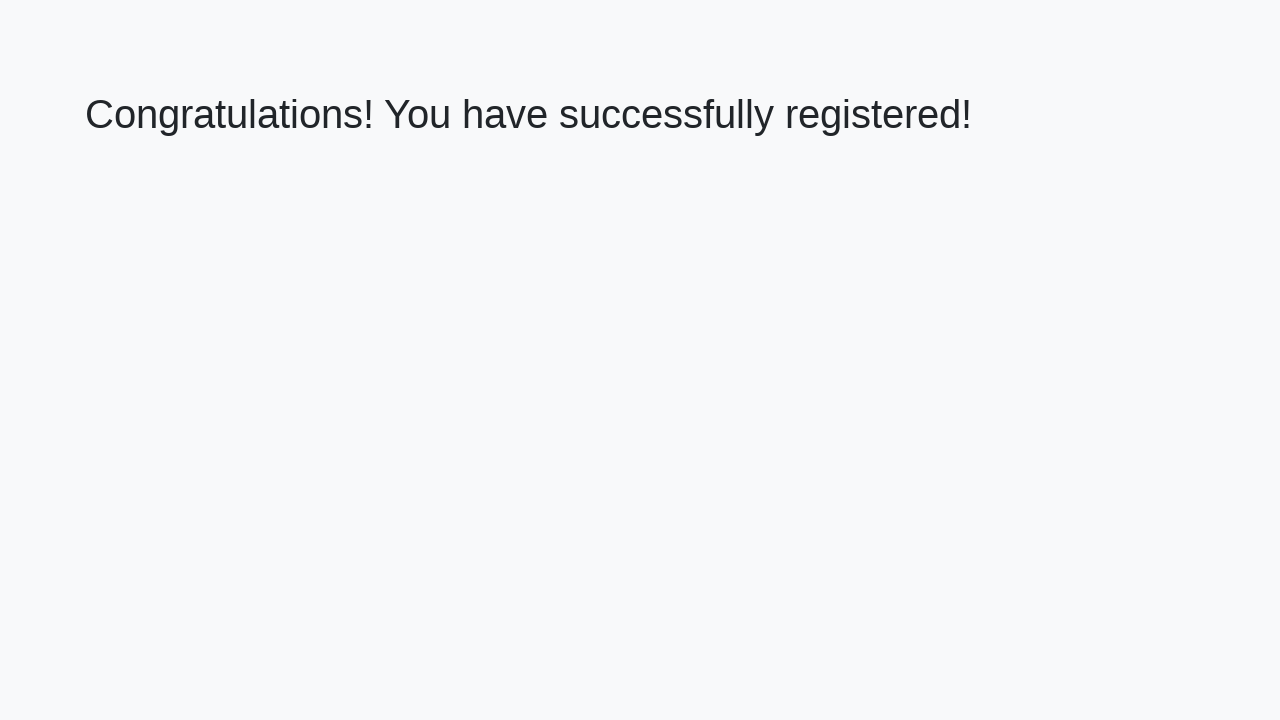